Tests checkbox functionality by locating a checkbox, checking it, verifying it's checked, then unchecking it and verifying it's unchecked.

Starting URL: https://frankdoylezw.github.io/CSharp_Learning/

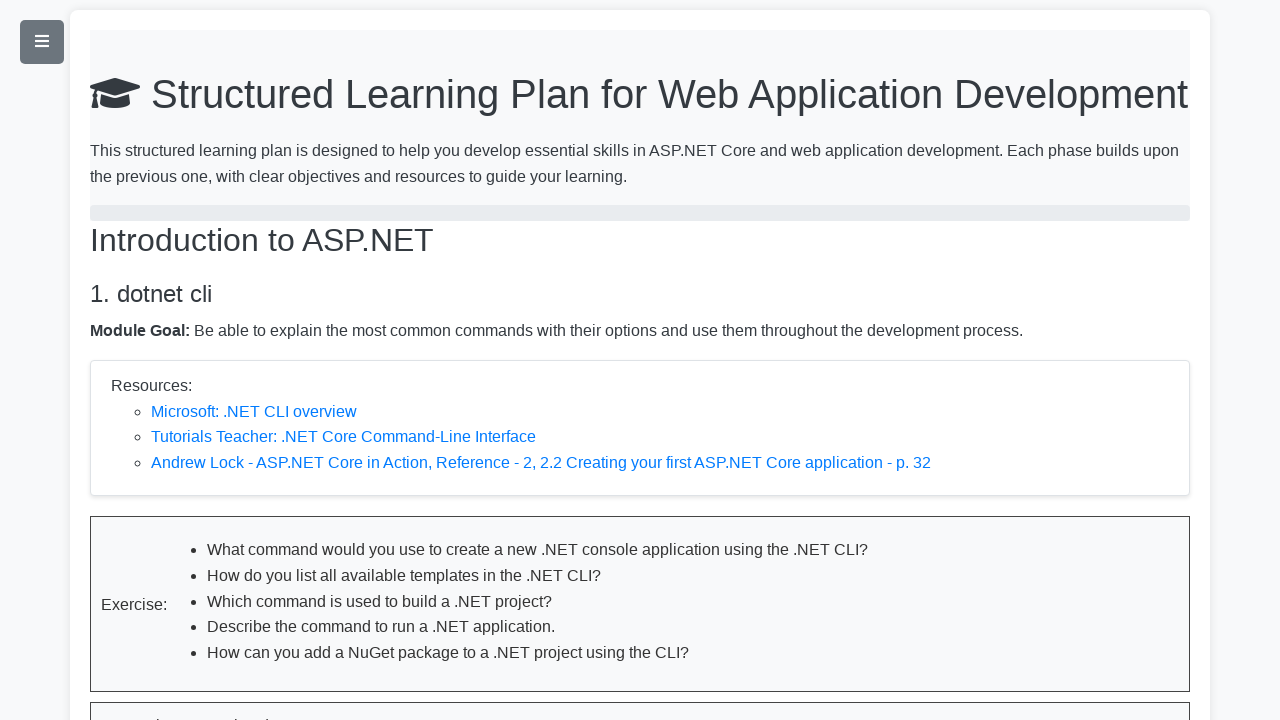

Located checkbox with id 'section1-completed'
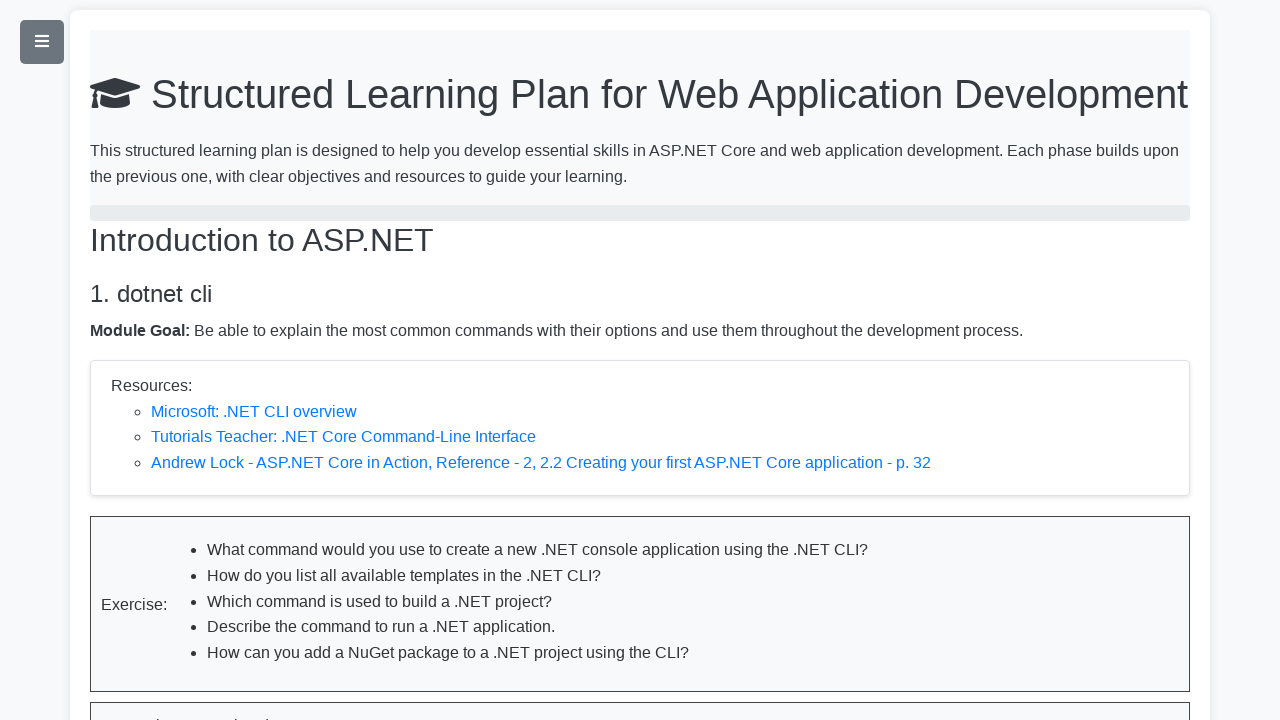

Verified checkbox is visible
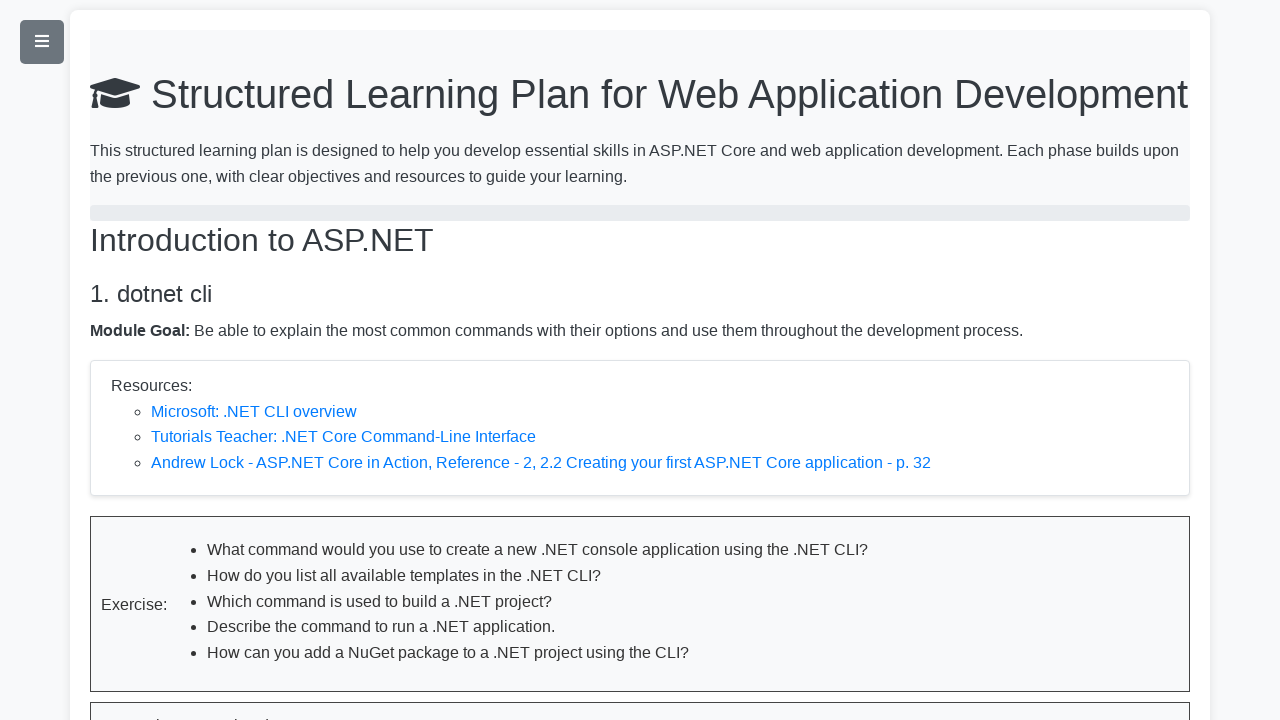

Checked the checkbox at (108, 714) on #section1-completed
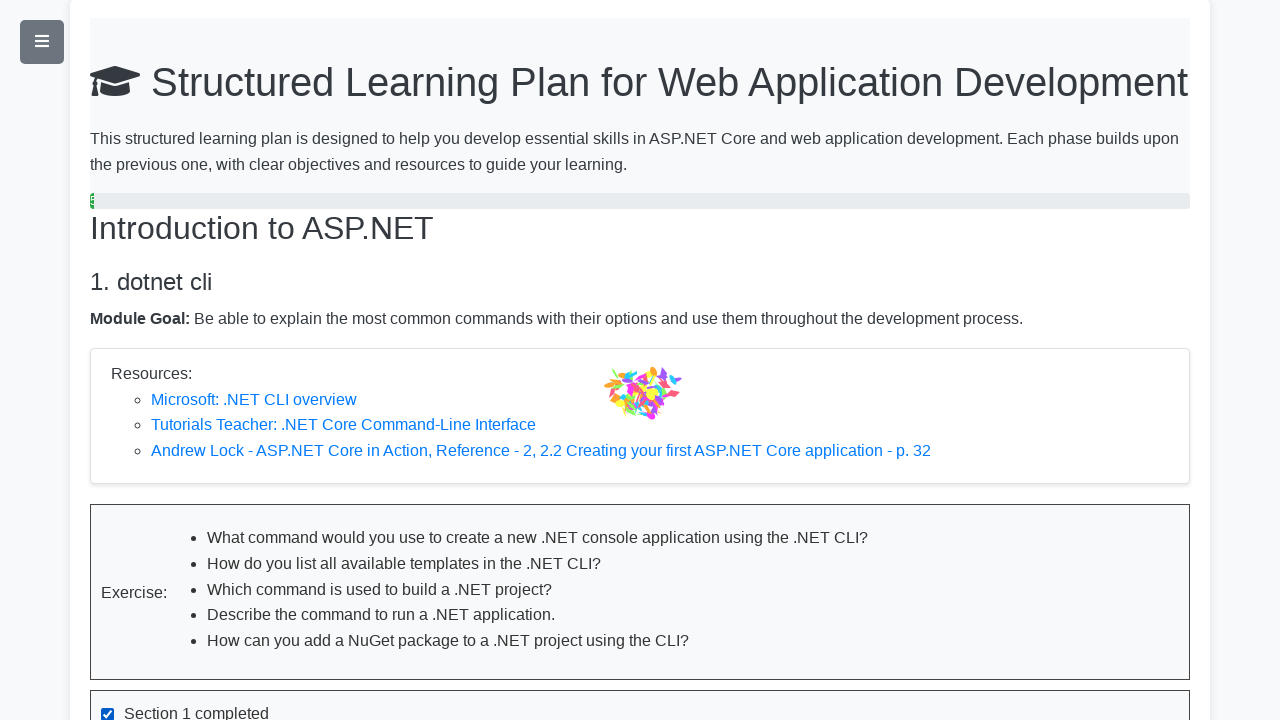

Verified checkbox is checked
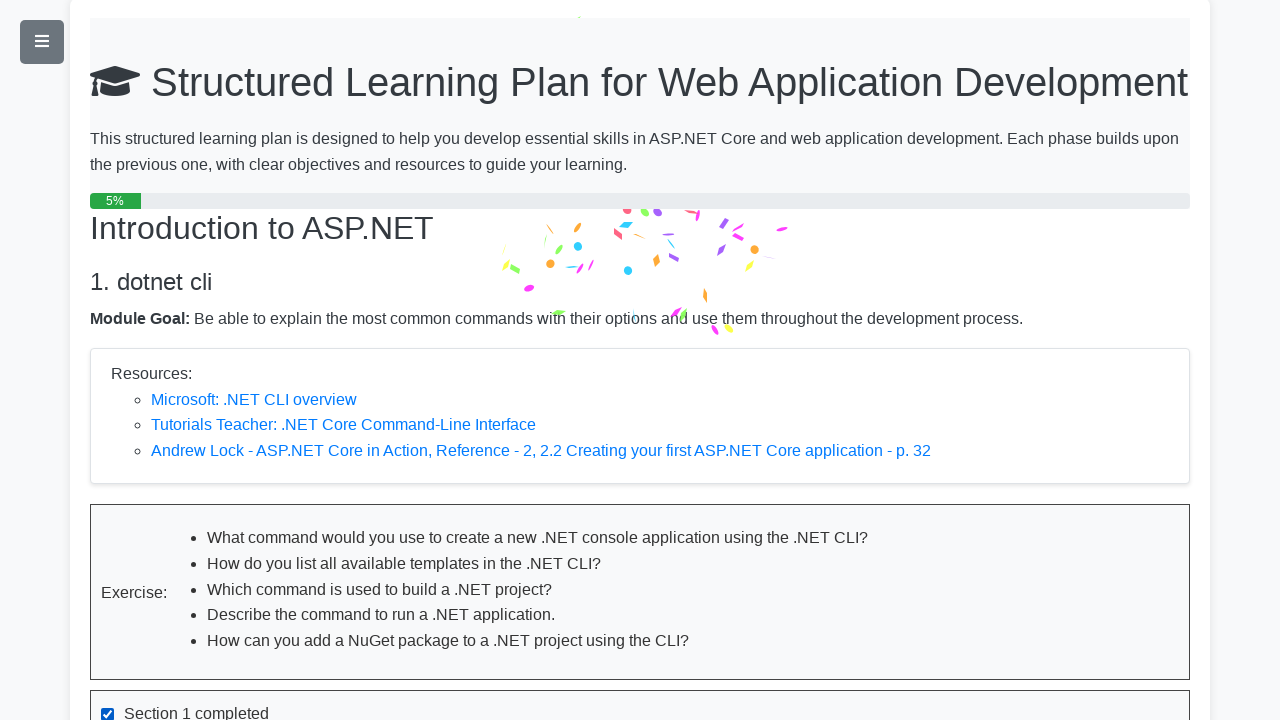

Unchecked the checkbox at (108, 714) on #section1-completed
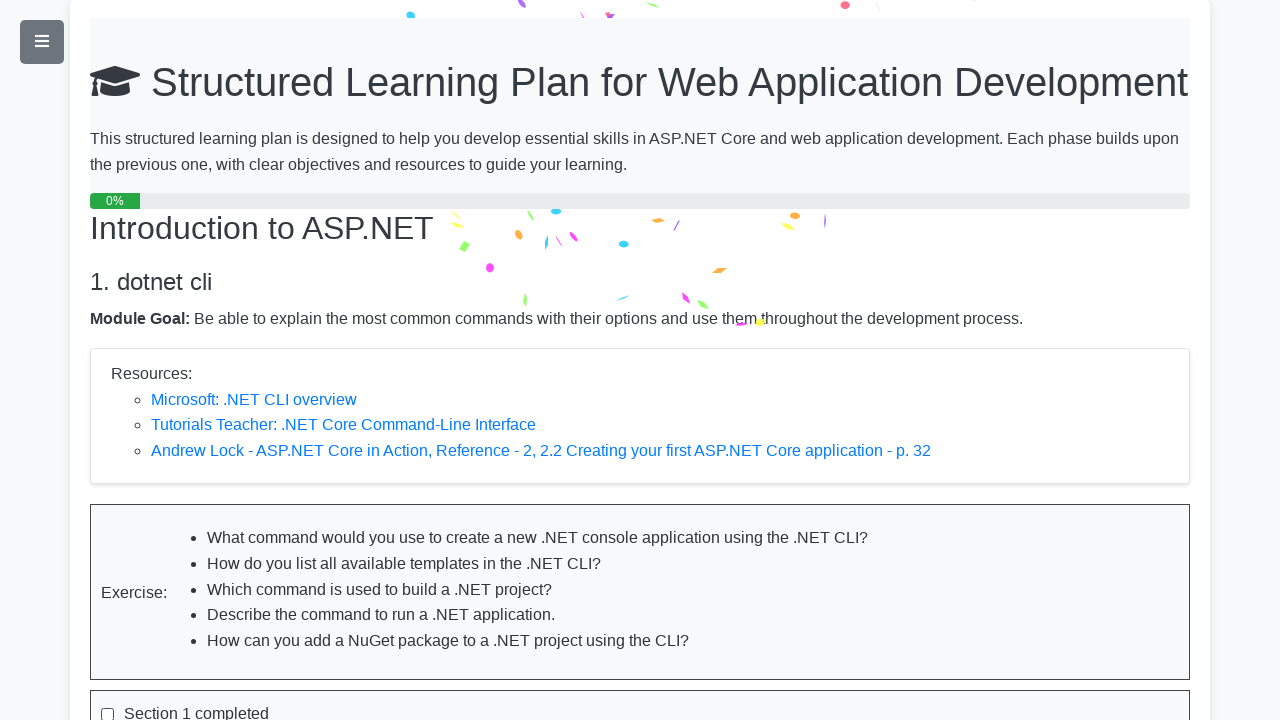

Verified checkbox is unchecked
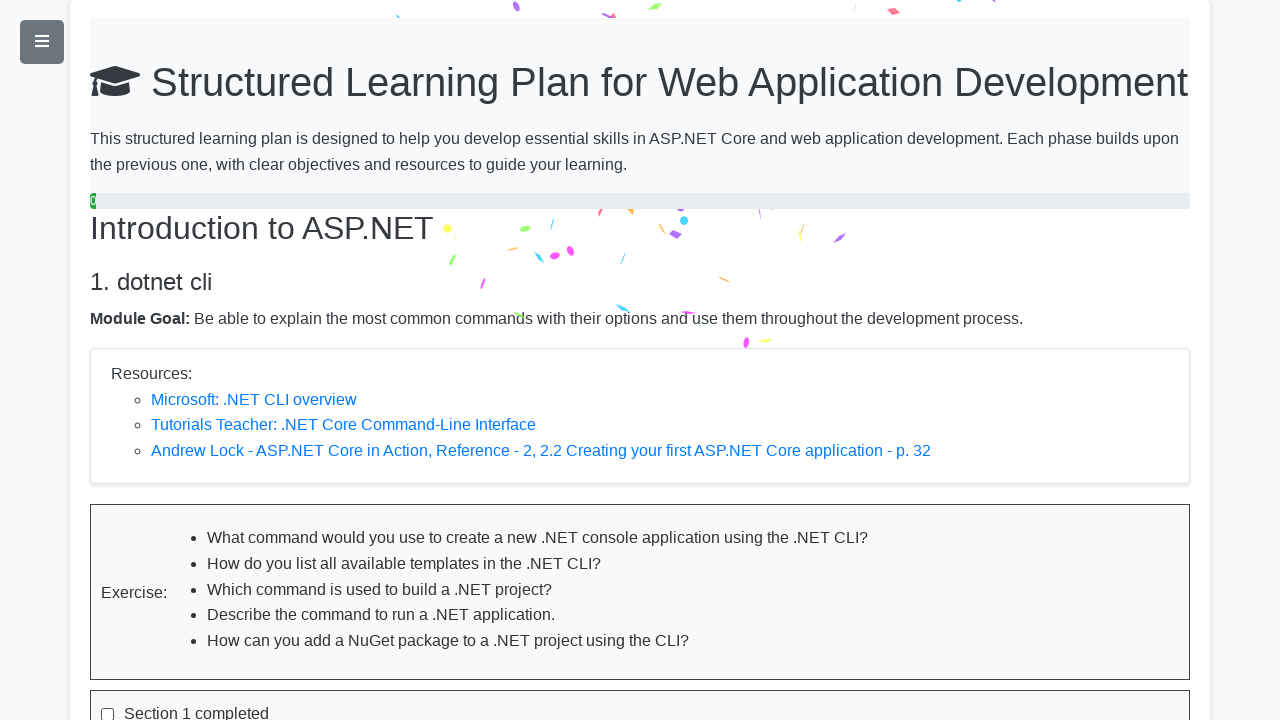

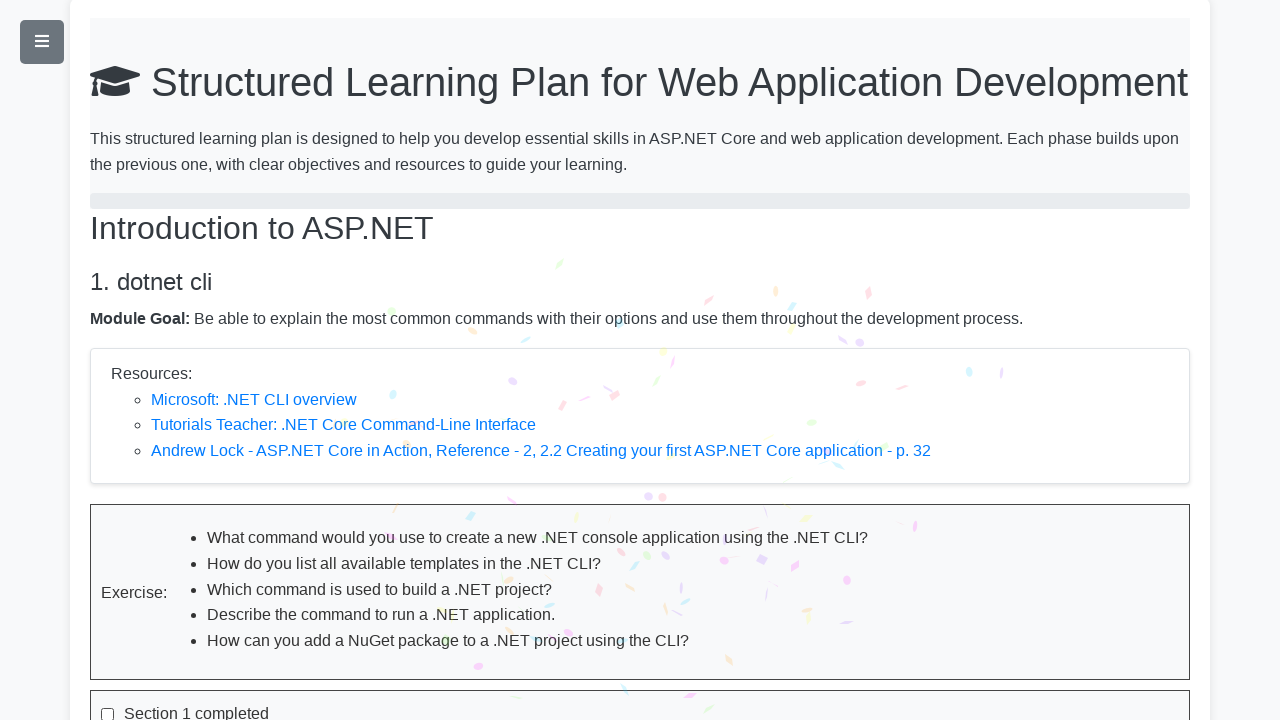